Tests the game setup flow by entering a player name and clicking through ingredient selection buttons (Bun, Patty, Sauces, Toppings)

Starting URL: https://cs455-assignment-1.github.io/StackNServe/New_Game

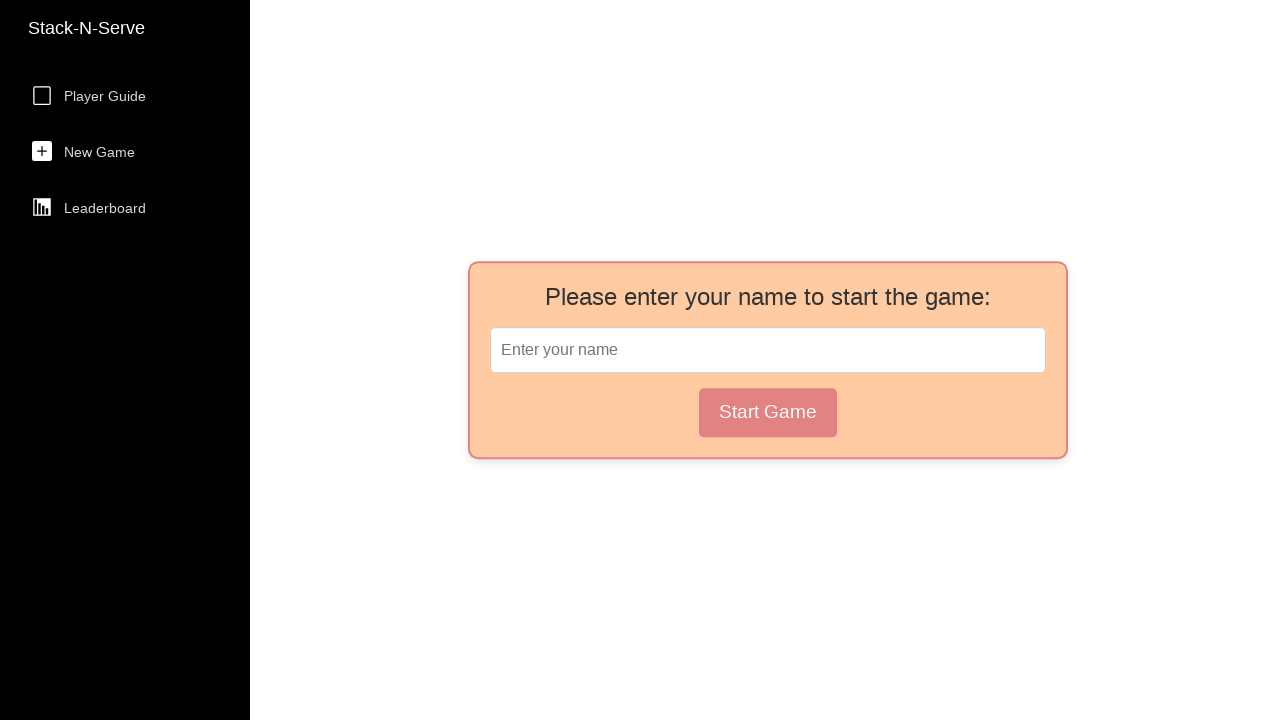

Waited for player name field to become visible
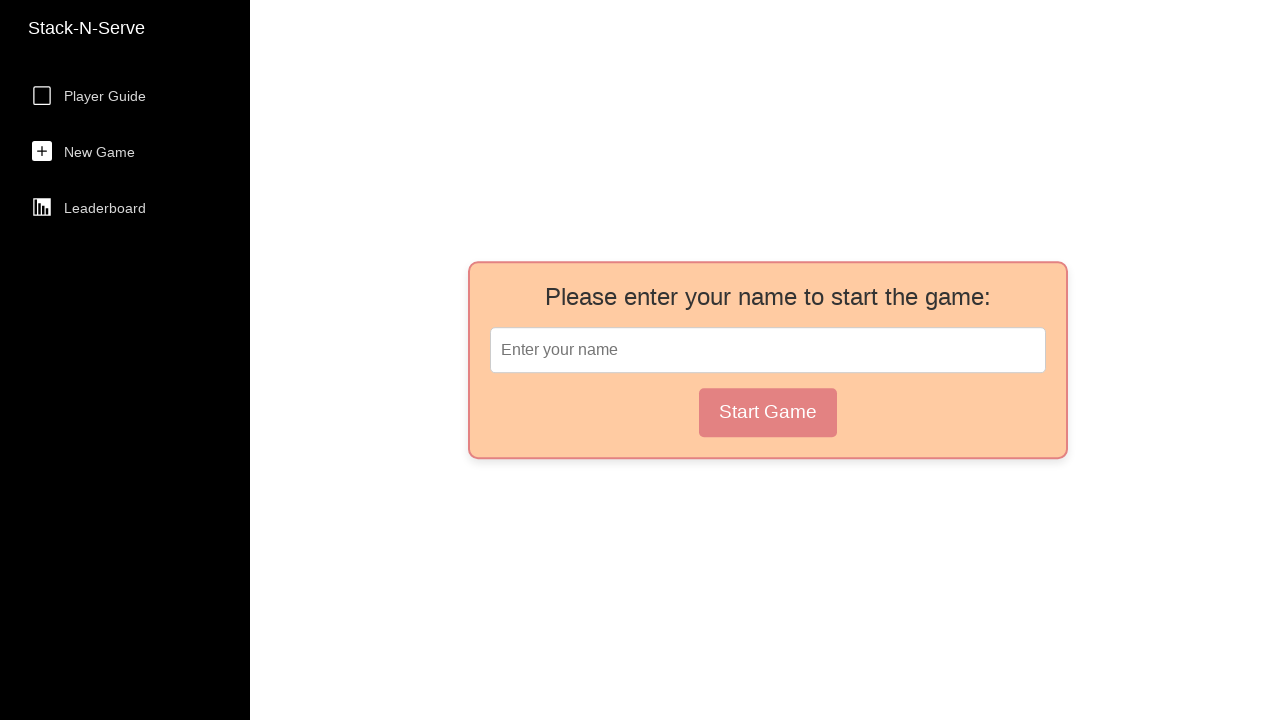

Entered player name 'TestPlayer742' into name field on .Player_Name_Field
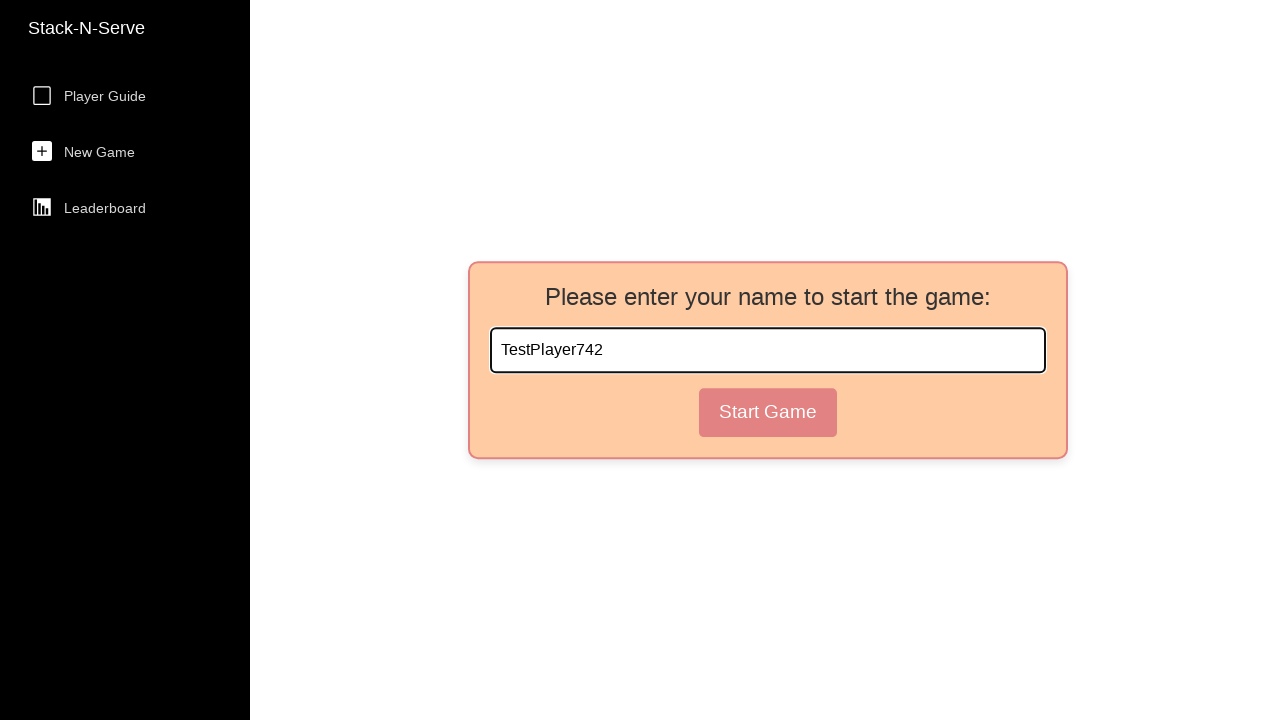

Clicked player name submit button at (768, 412) on .Player_Name_Button
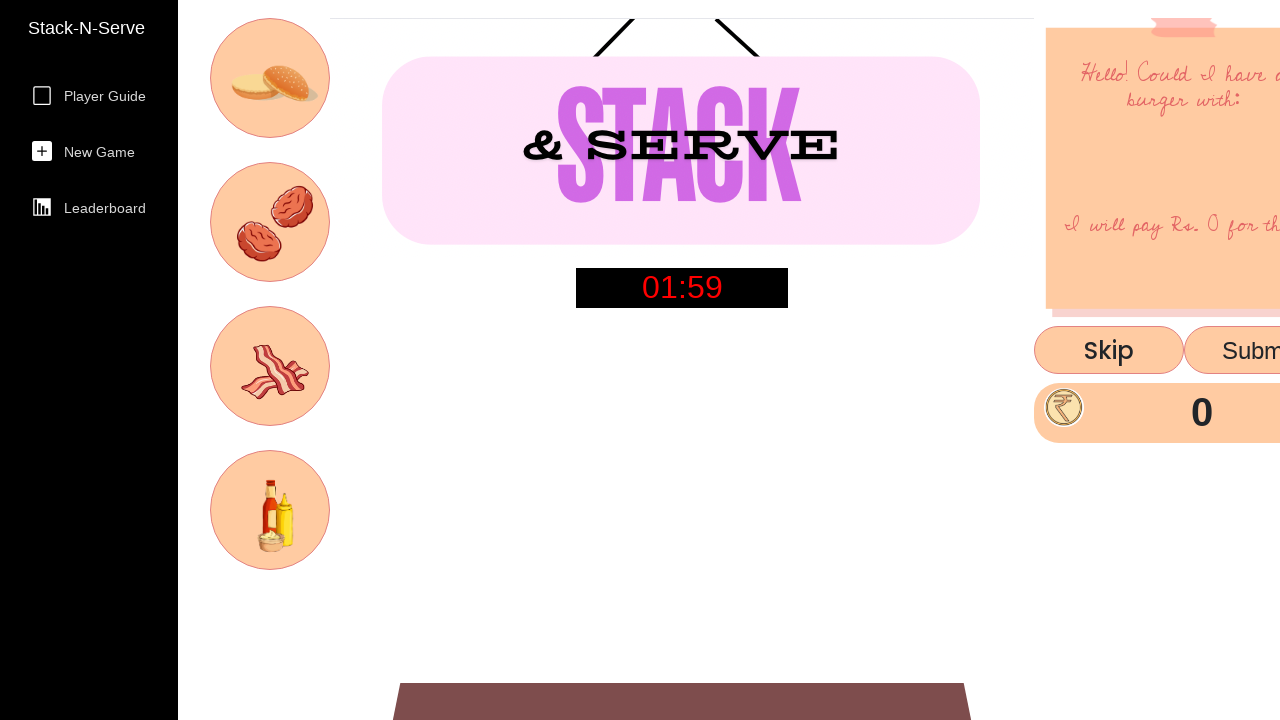

Waited for ingredient selection buttons to appear
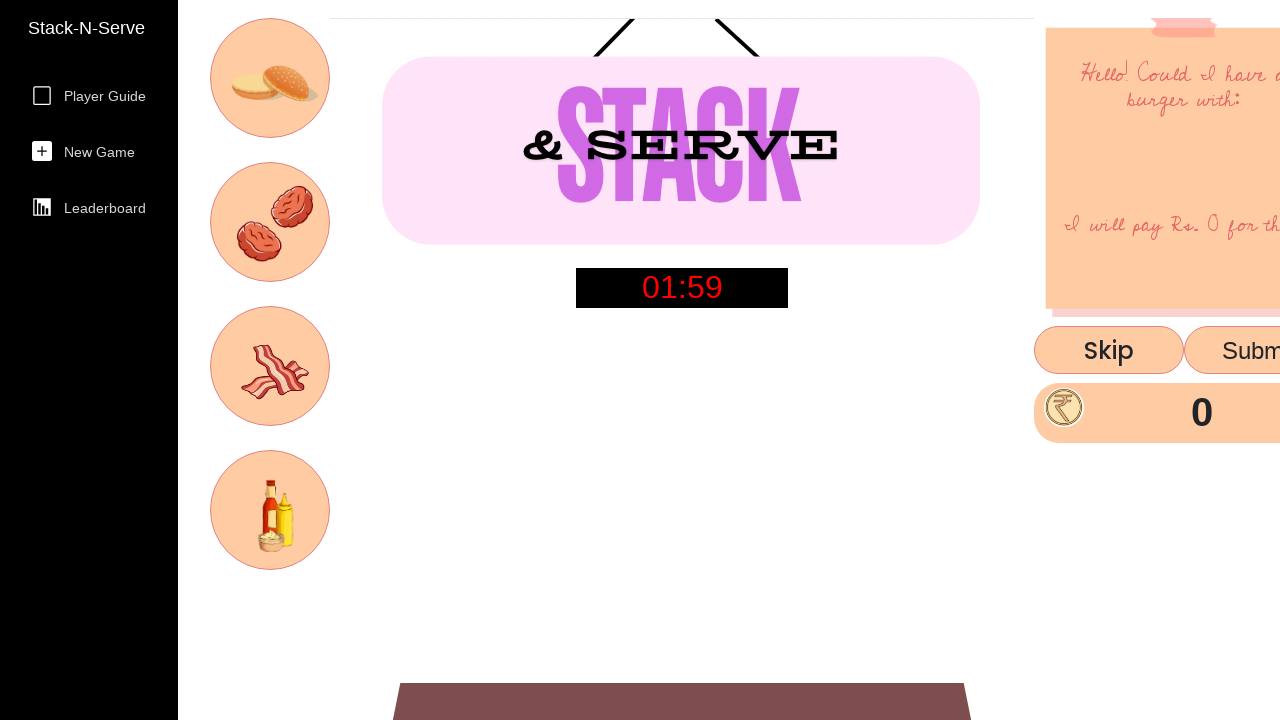

Clicked Bun ingredient selection button at (270, 78) on .BunSelect
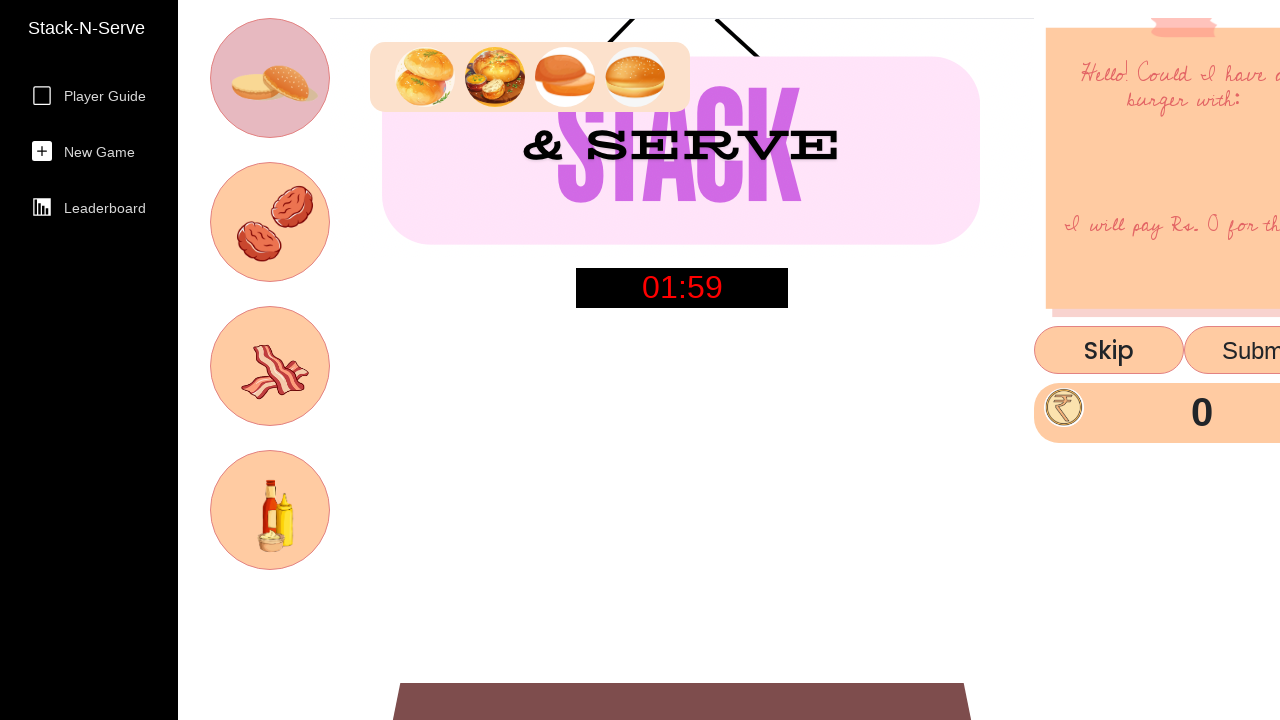

Clicked Patty ingredient selection button at (270, 222) on .PattySelect
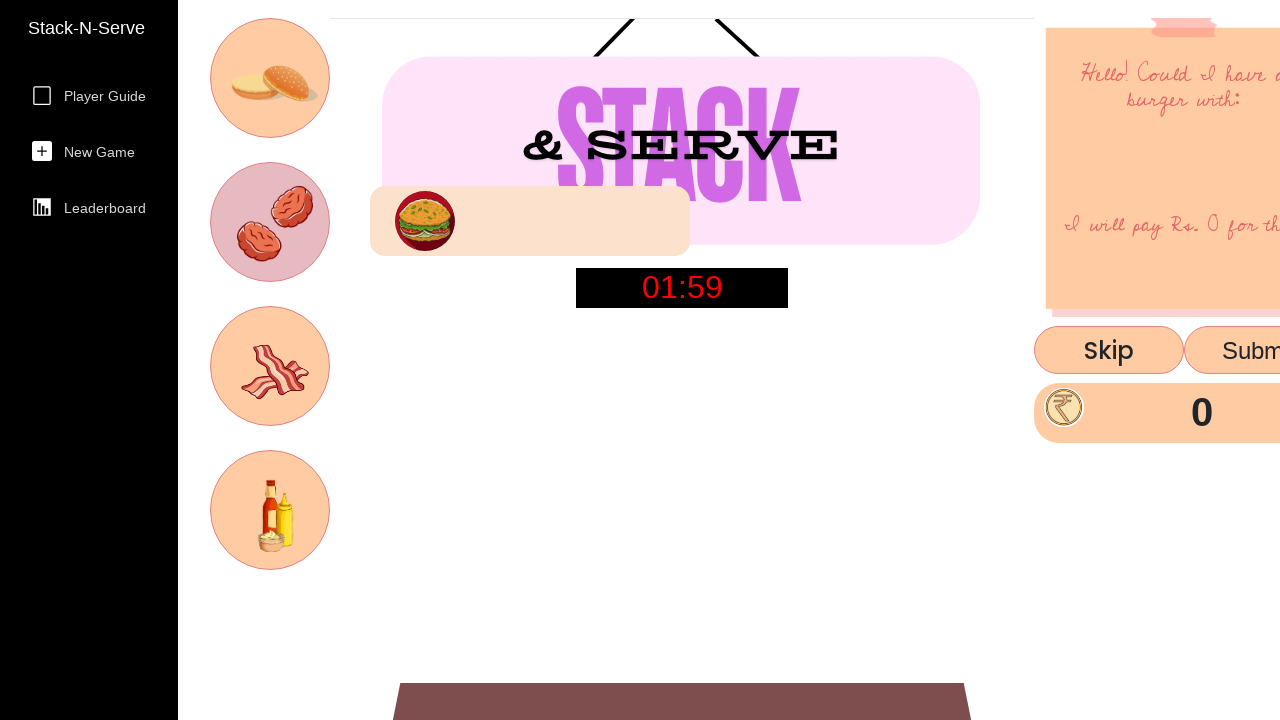

Clicked Sauces ingredient selection button at (270, 510) on .SaucesSelect
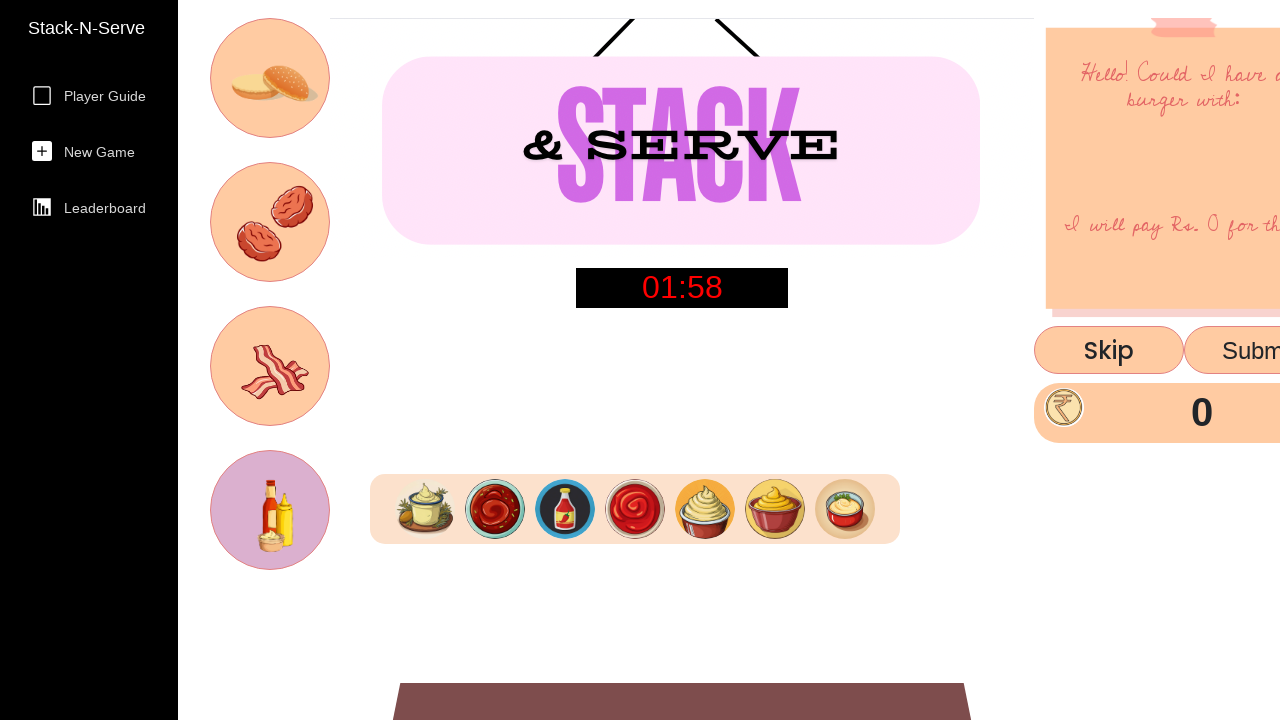

Clicked Toppings ingredient selection button at (270, 366) on .ToppingsSelect
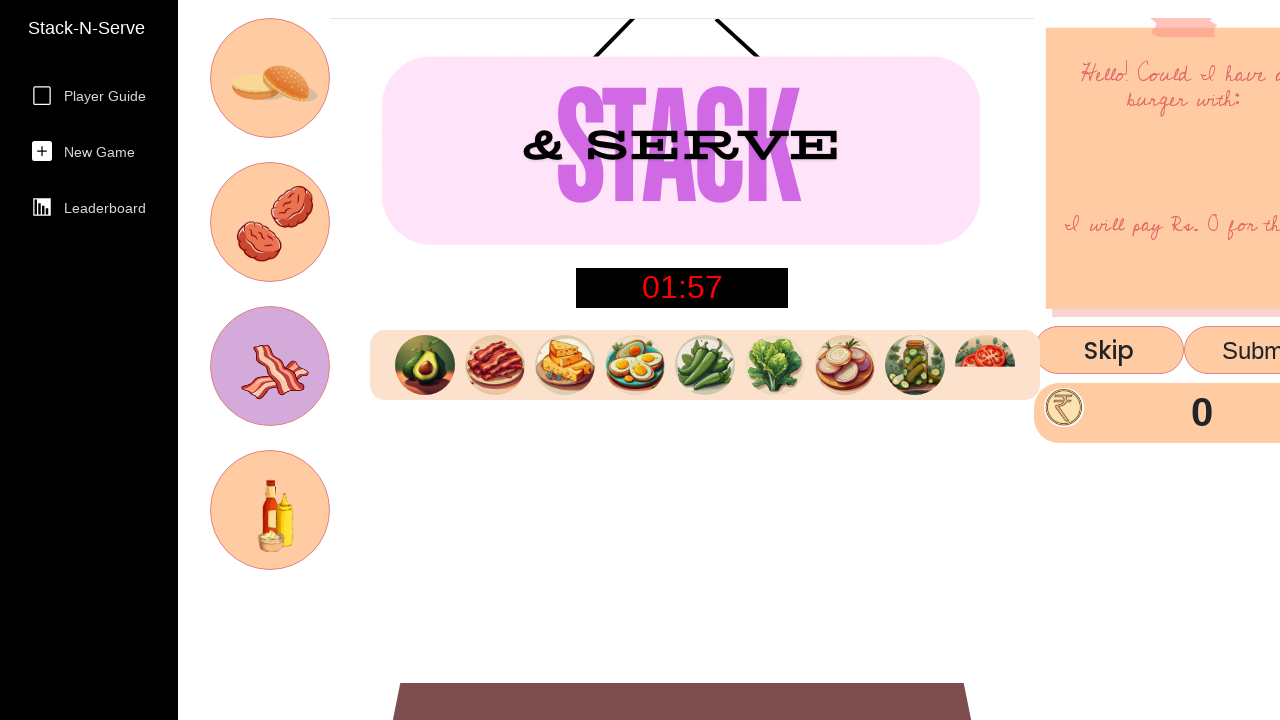

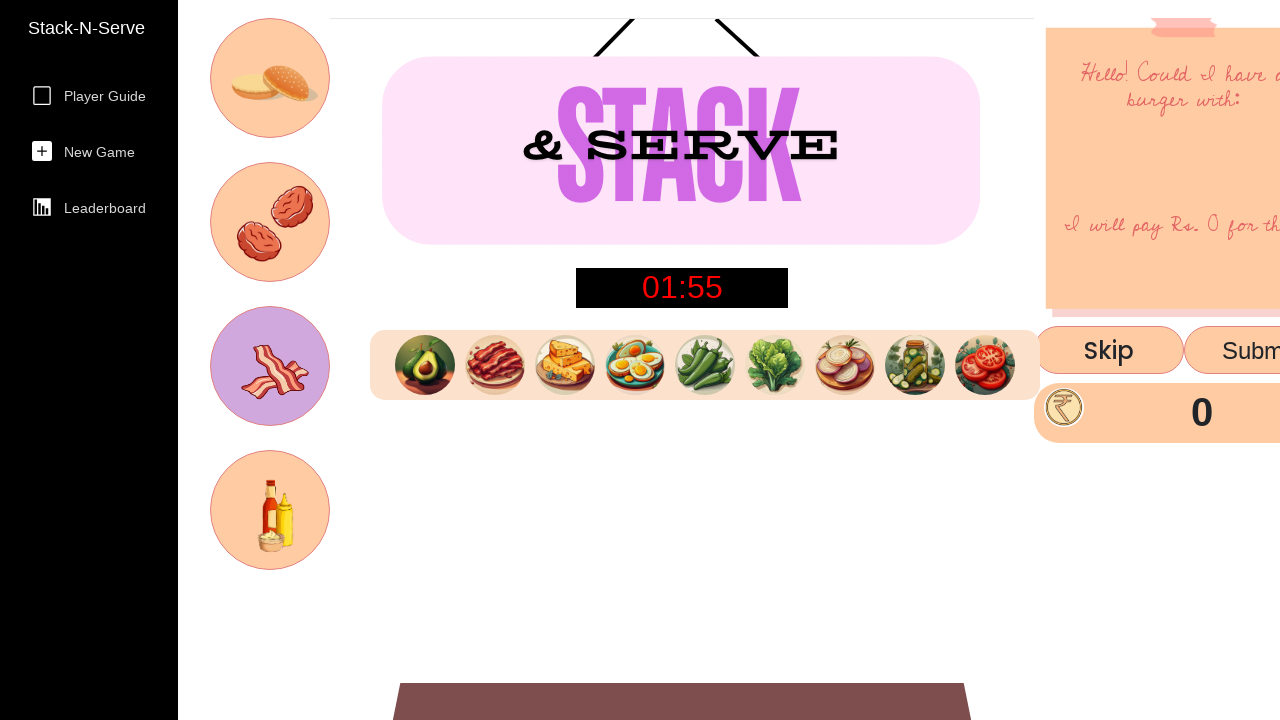